Tests checkbox interactions including subscribing to newsletter, selecting hobbies, showing hidden checkboxes for interests, and enabling disabled preferences checkbox

Starting URL: https://syntaxprojects.com/basic-checkbox-demo-homework.php

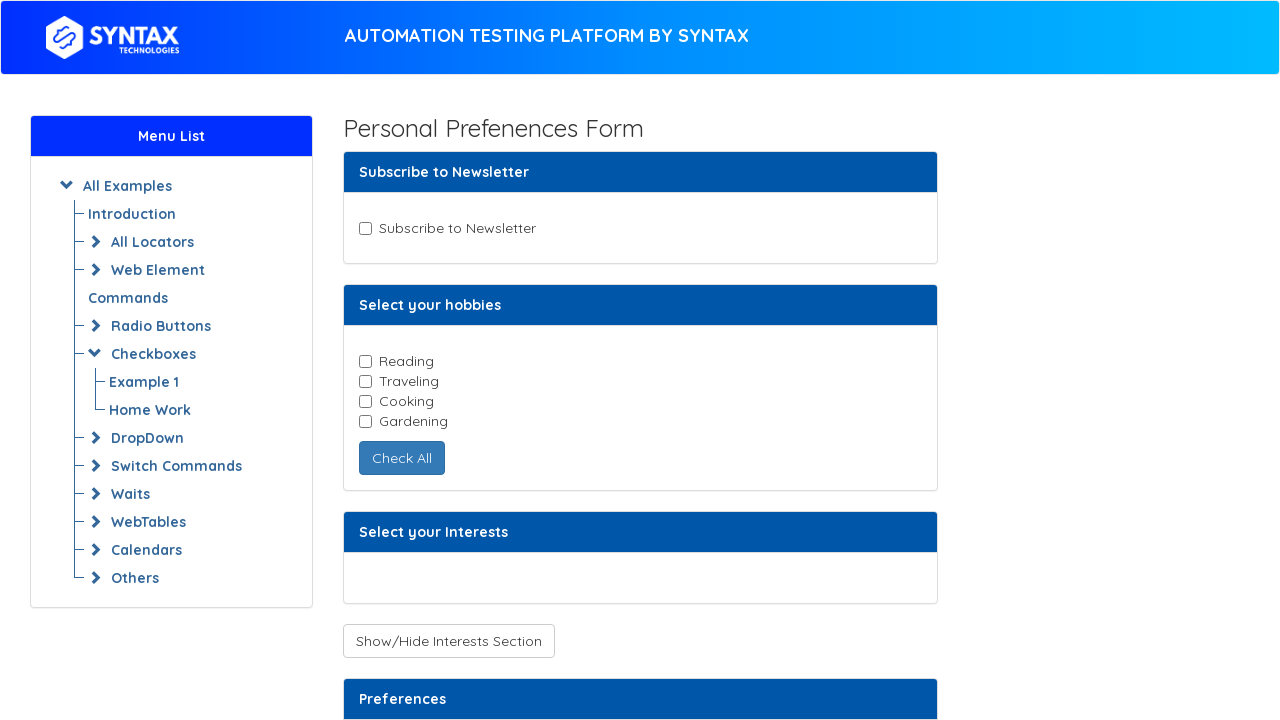

Located newsletter checkbox
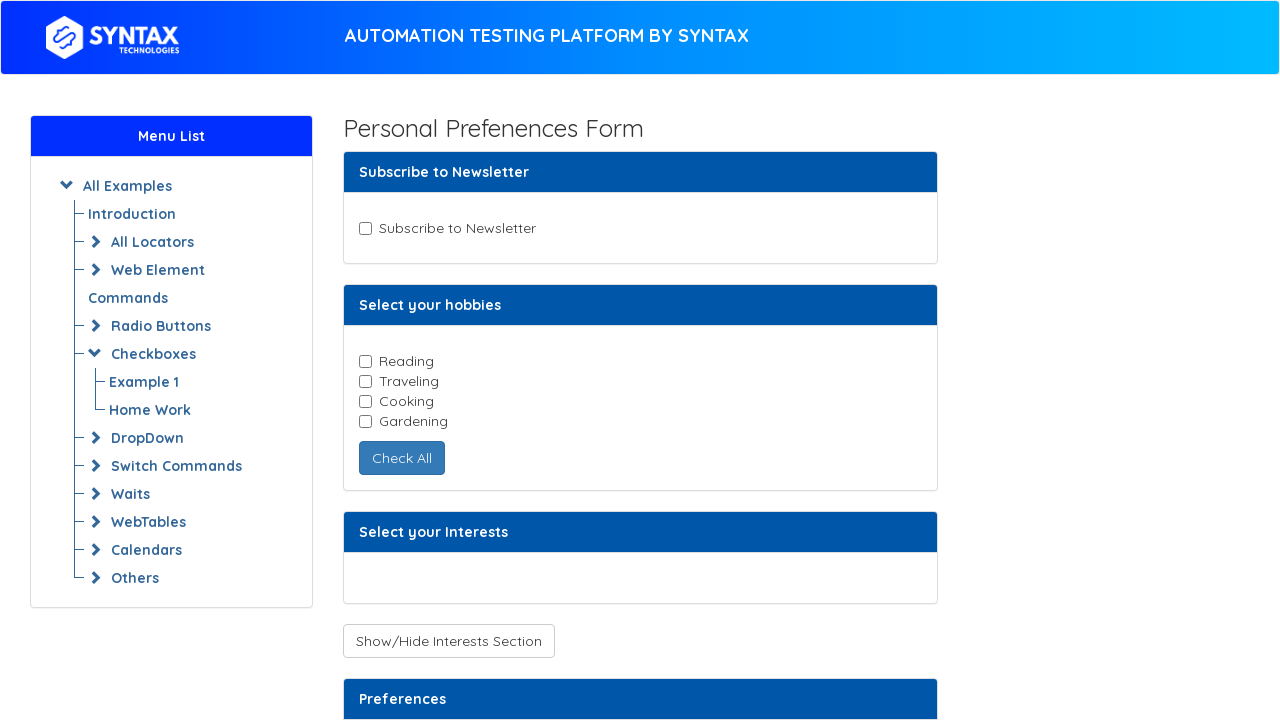

Newsletter checkbox is enabled
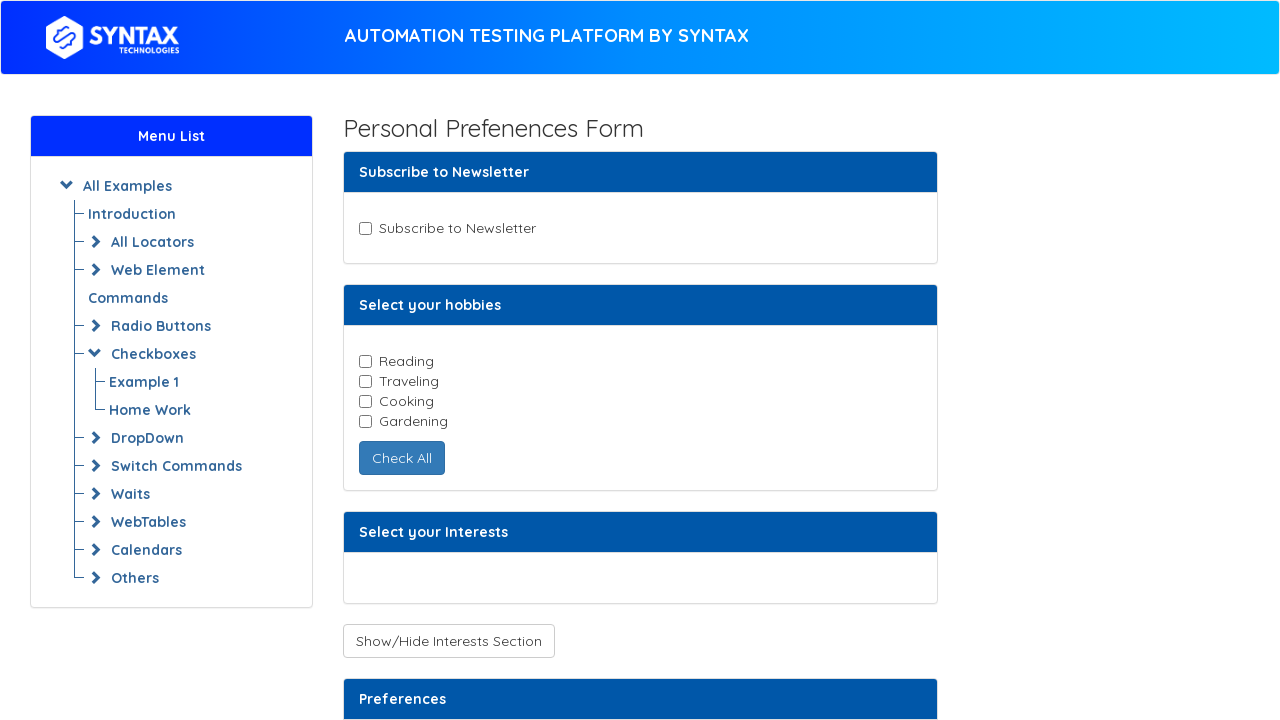

Clicked newsletter checkbox to subscribe at (365, 228) on #newsletter
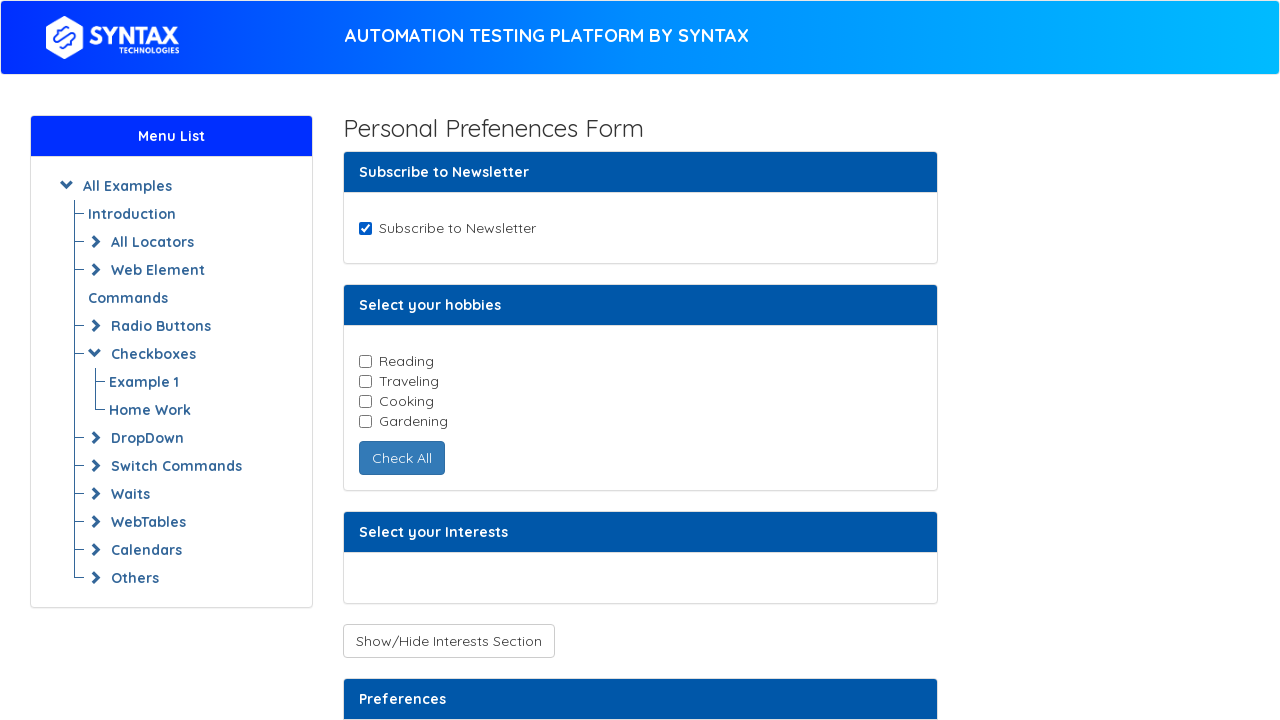

Located all hobby checkboxes
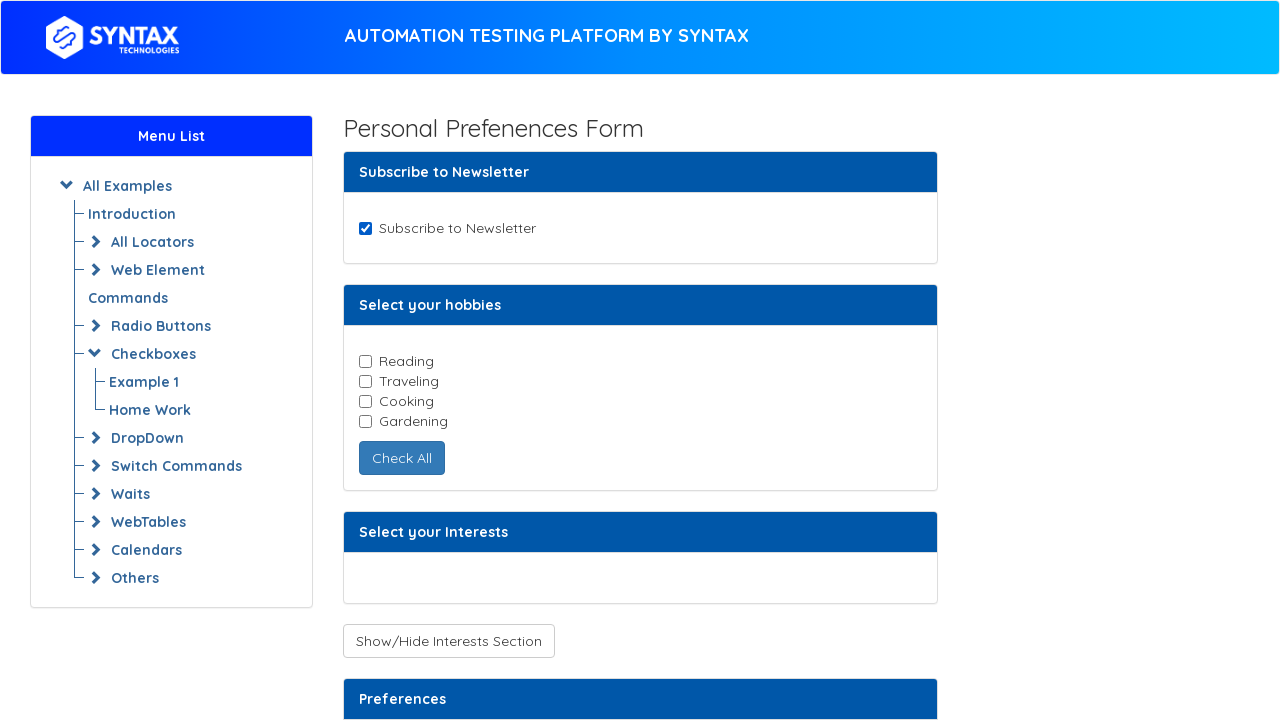

Evaluated hobby checkbox with value 'reading'
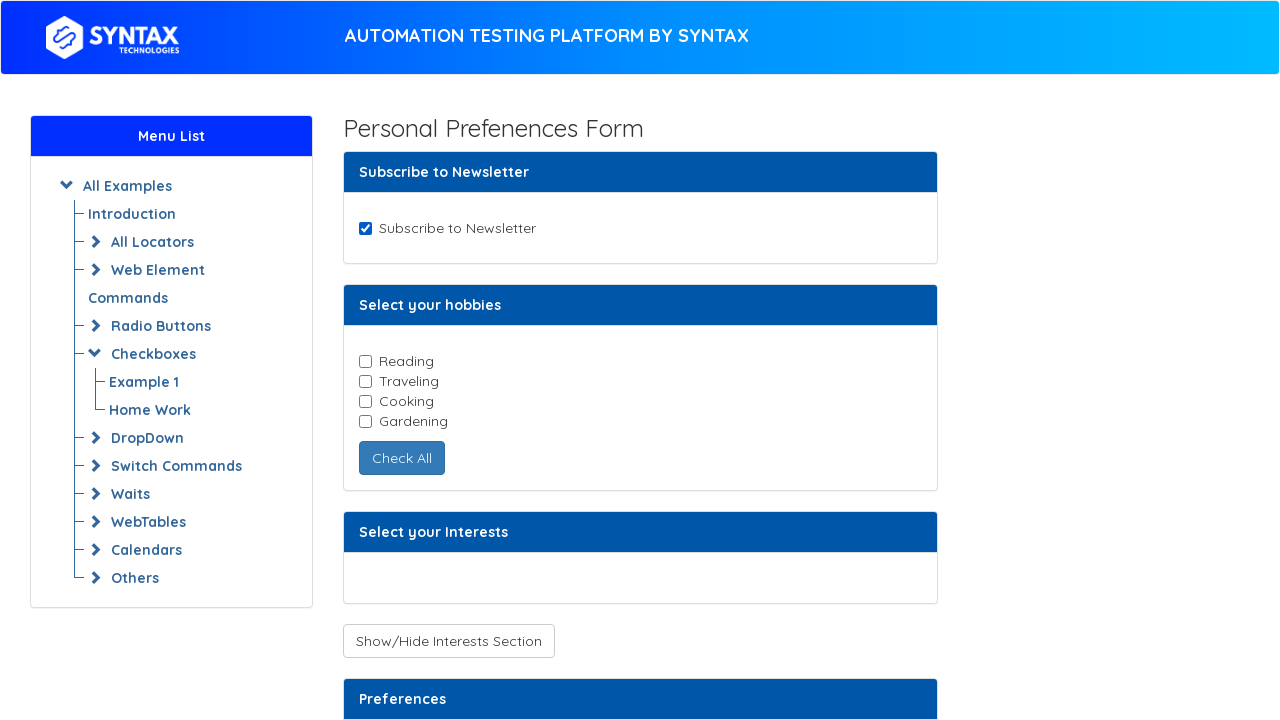

Clicked reading hobby checkbox at (365, 361) on input.cb-element >> nth=0
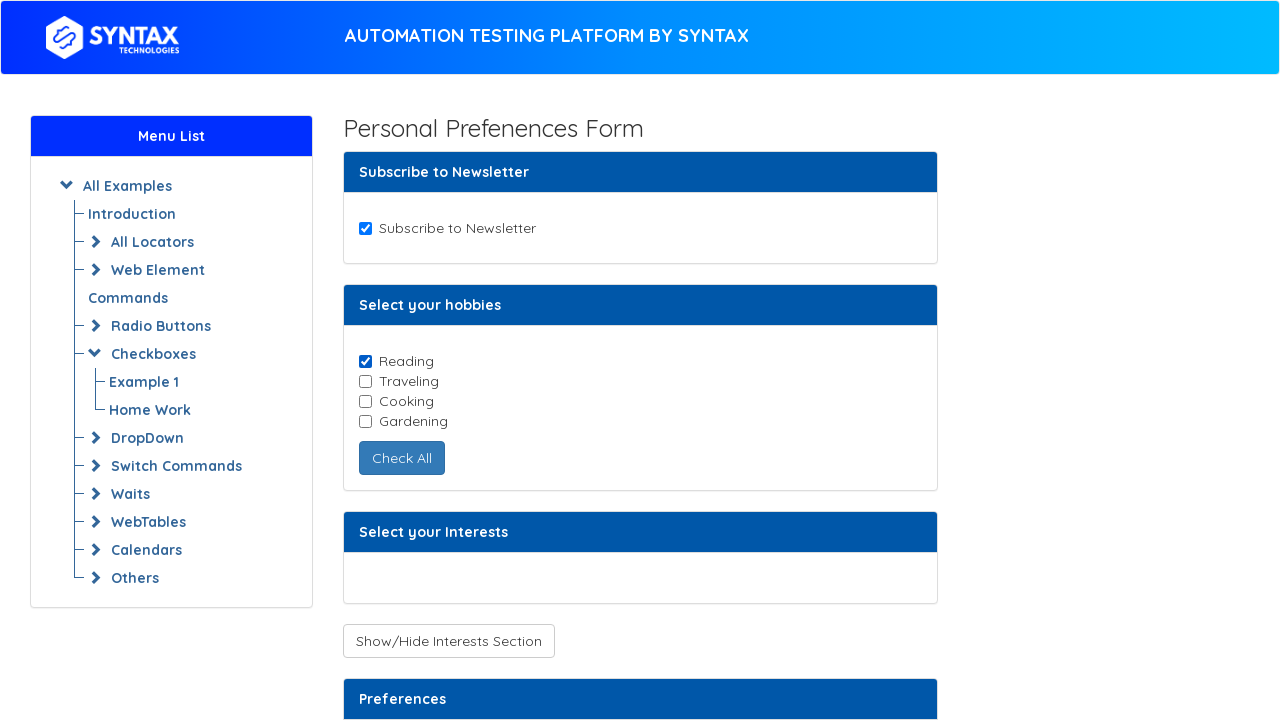

Evaluated hobby checkbox with value 'traveling'
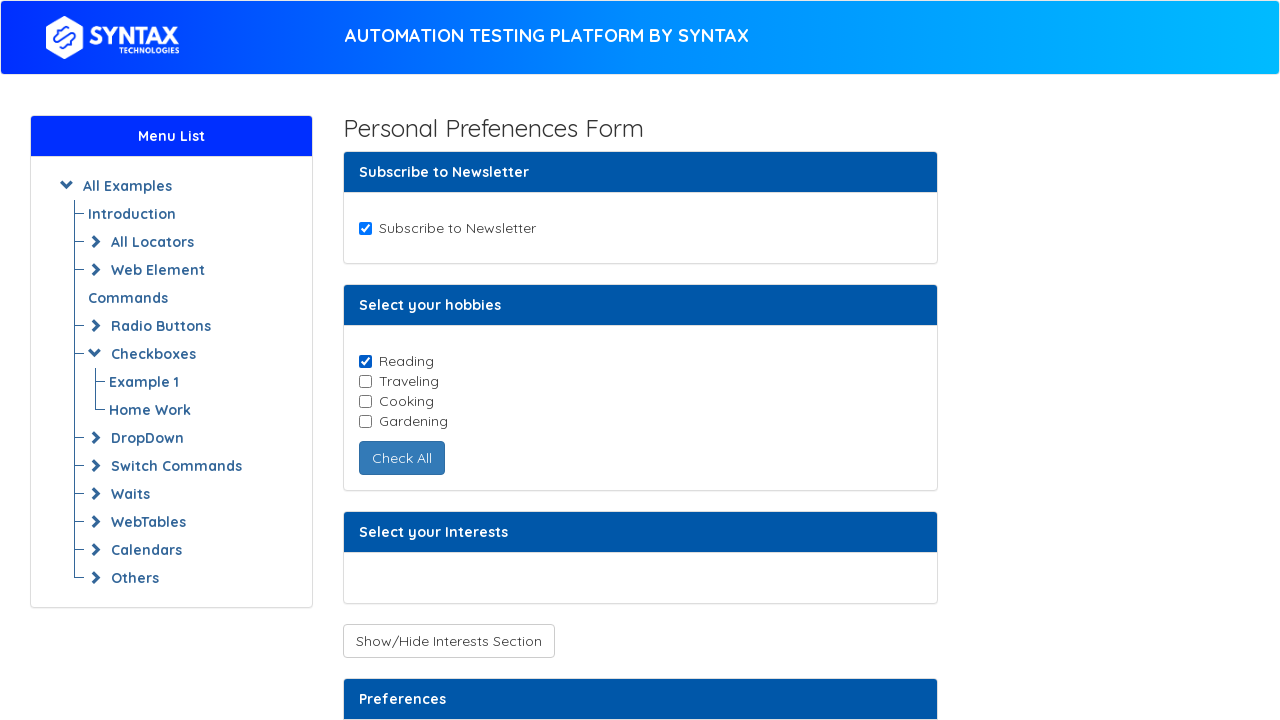

Evaluated hobby checkbox with value 'cooking'
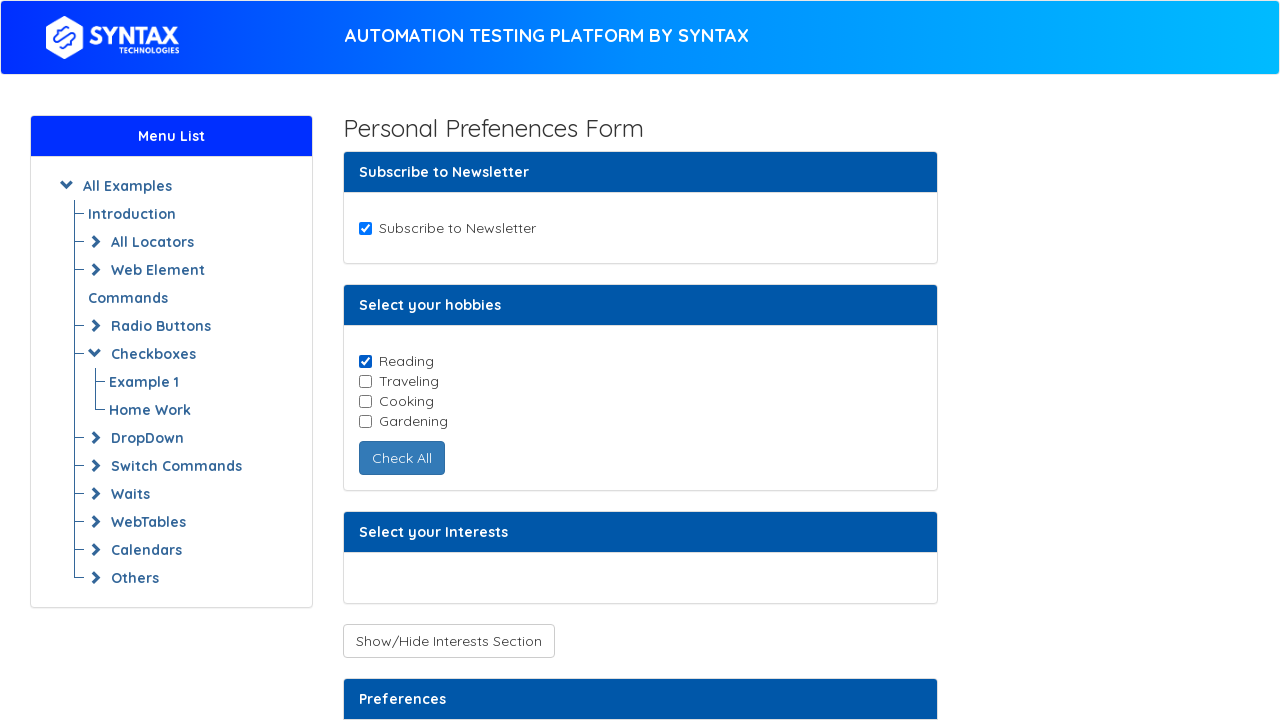

Clicked cooking hobby checkbox at (365, 401) on input.cb-element >> nth=2
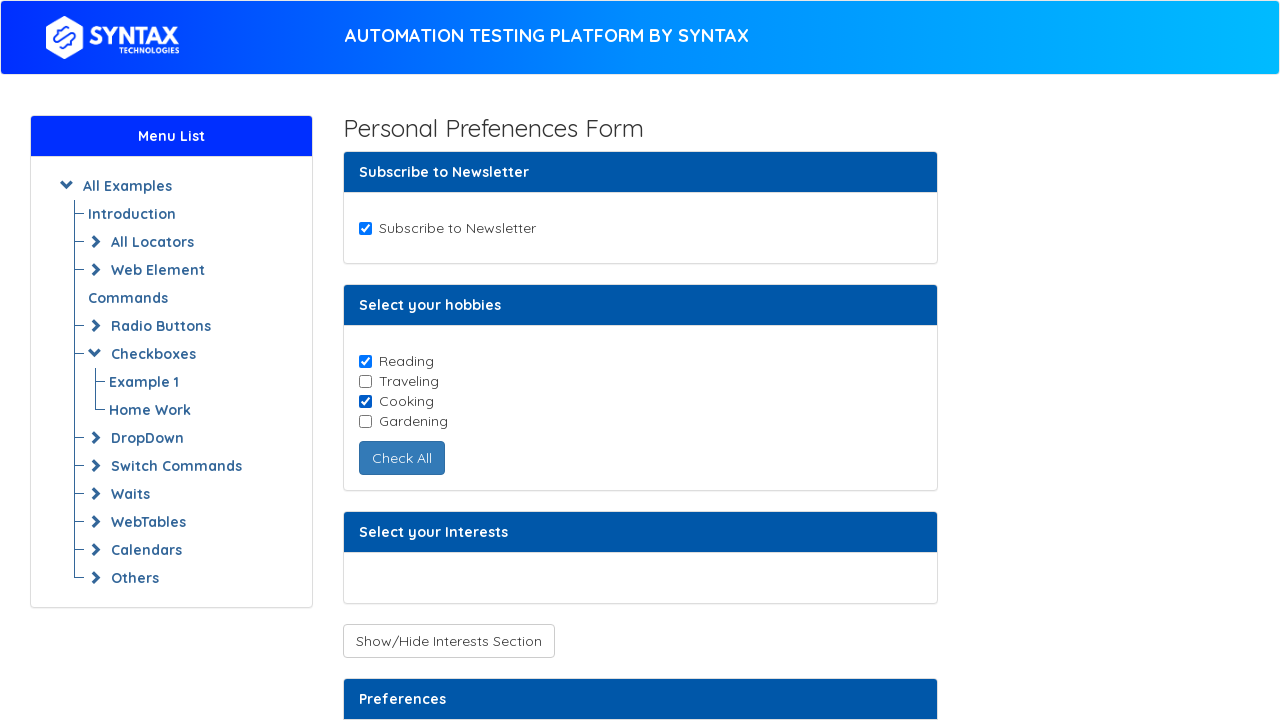

Evaluated hobby checkbox with value 'gardening'
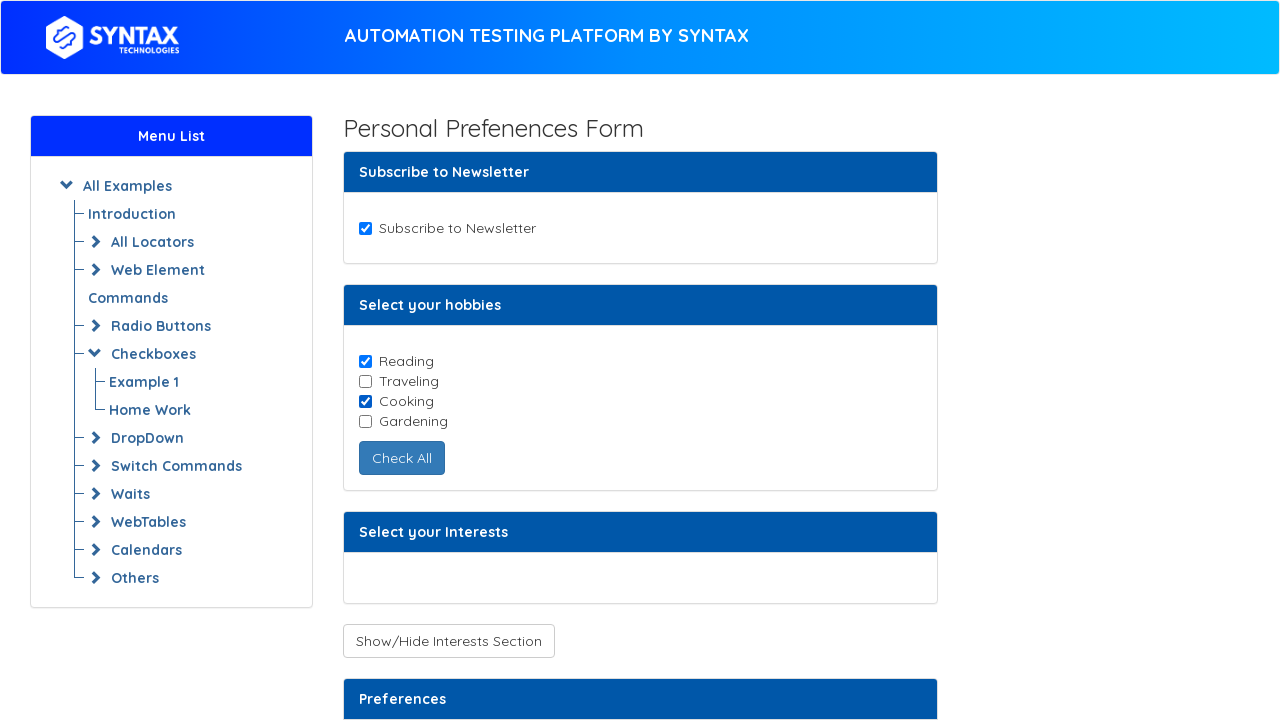

Clicked toggle button to show interests checkboxes at (448, 641) on #toggleCheckboxButtons
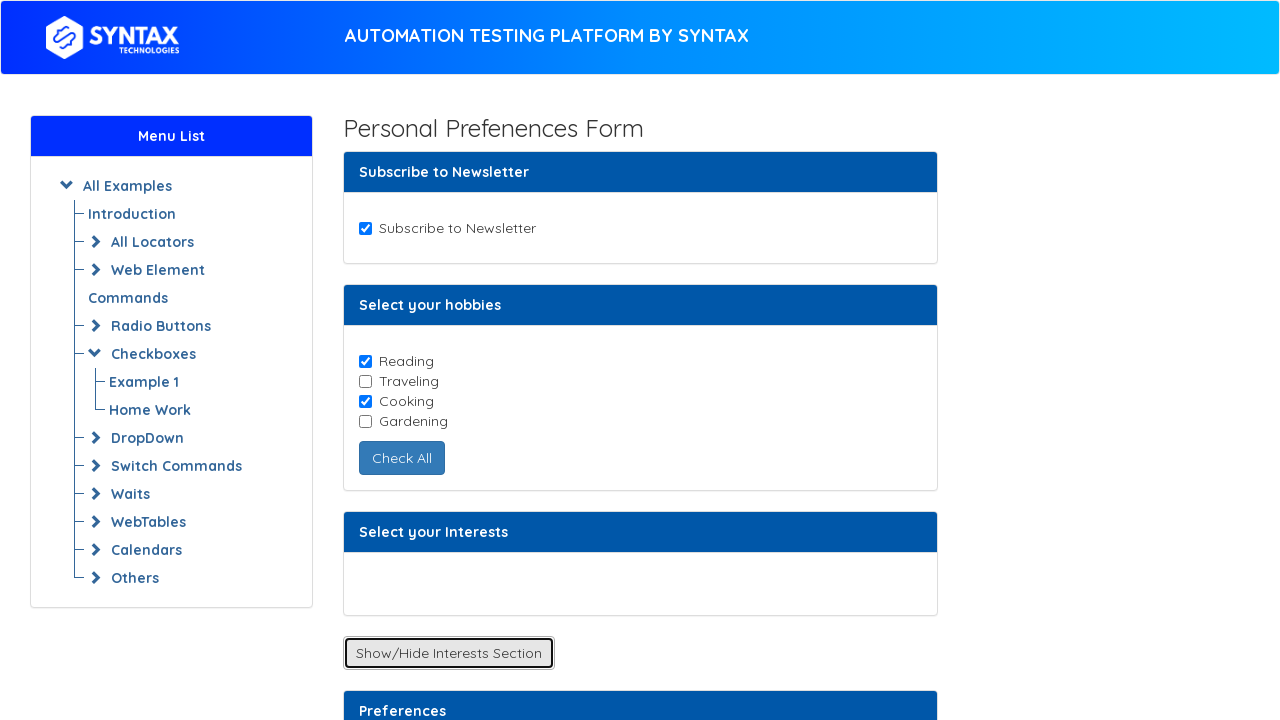

Located Music checkbox
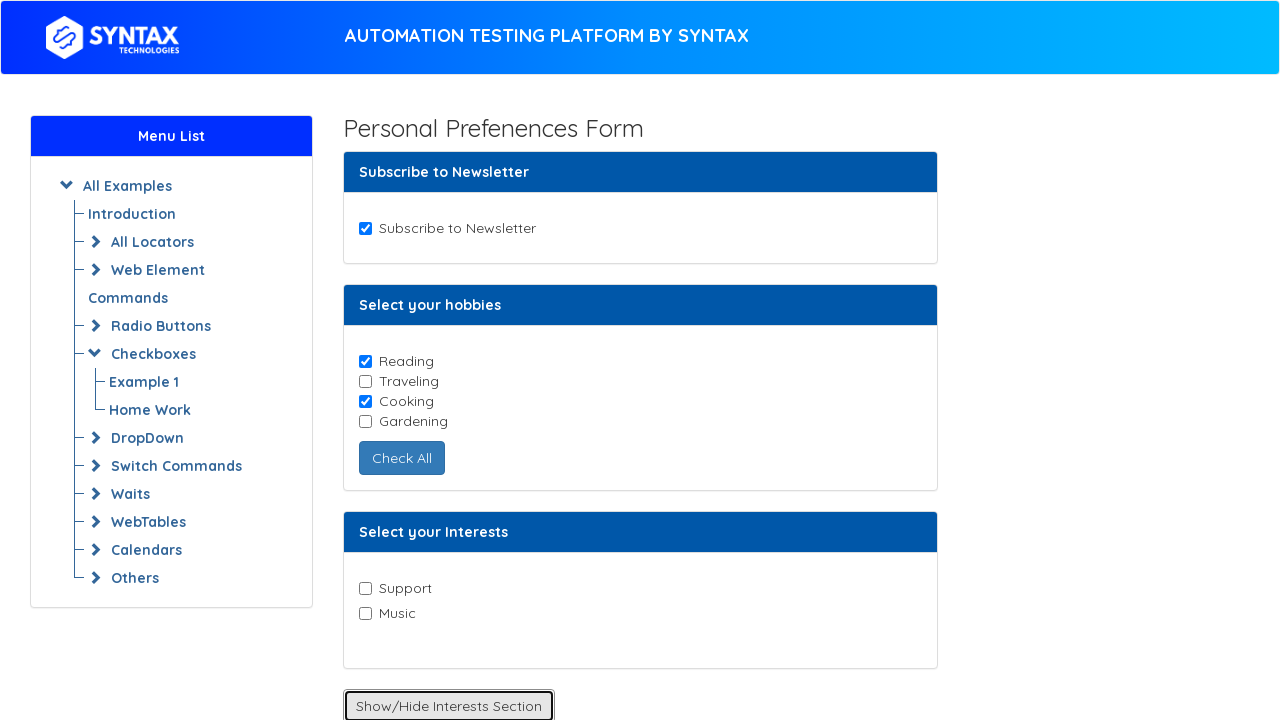

Music checkbox became visible
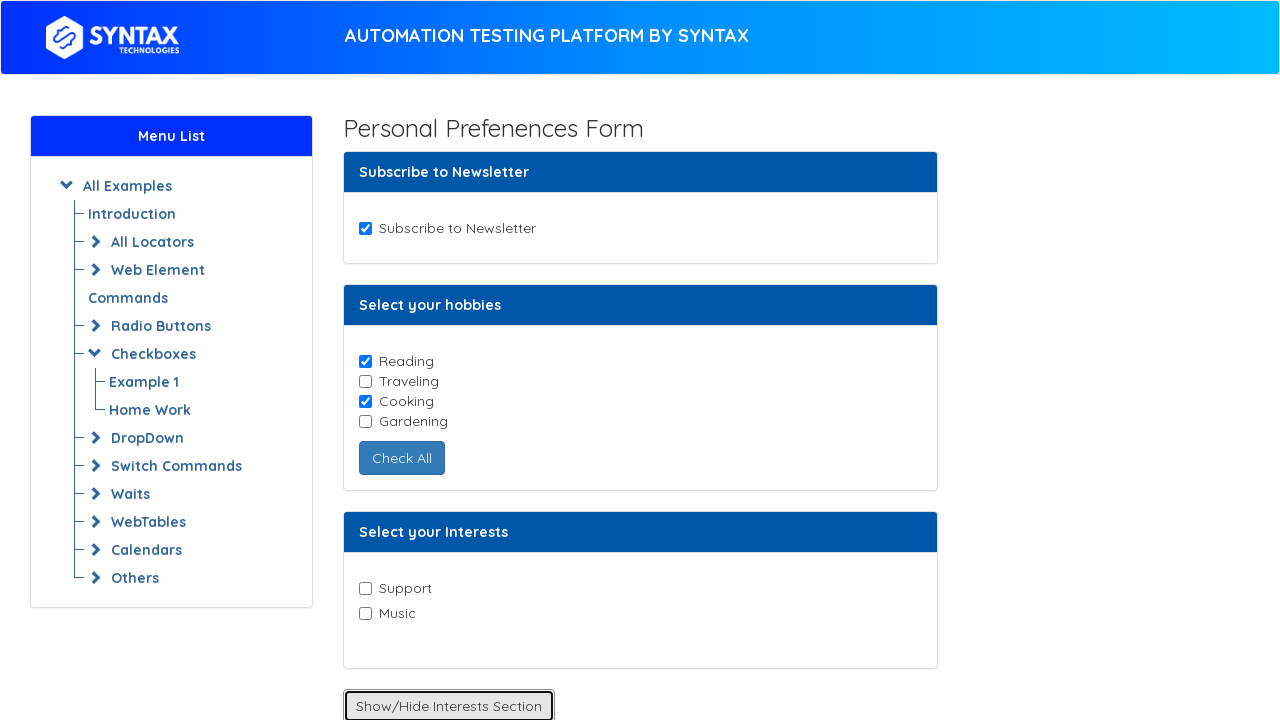

Clicked Music checkbox in interests at (365, 613) on input[type='checkbox'][value='Music']
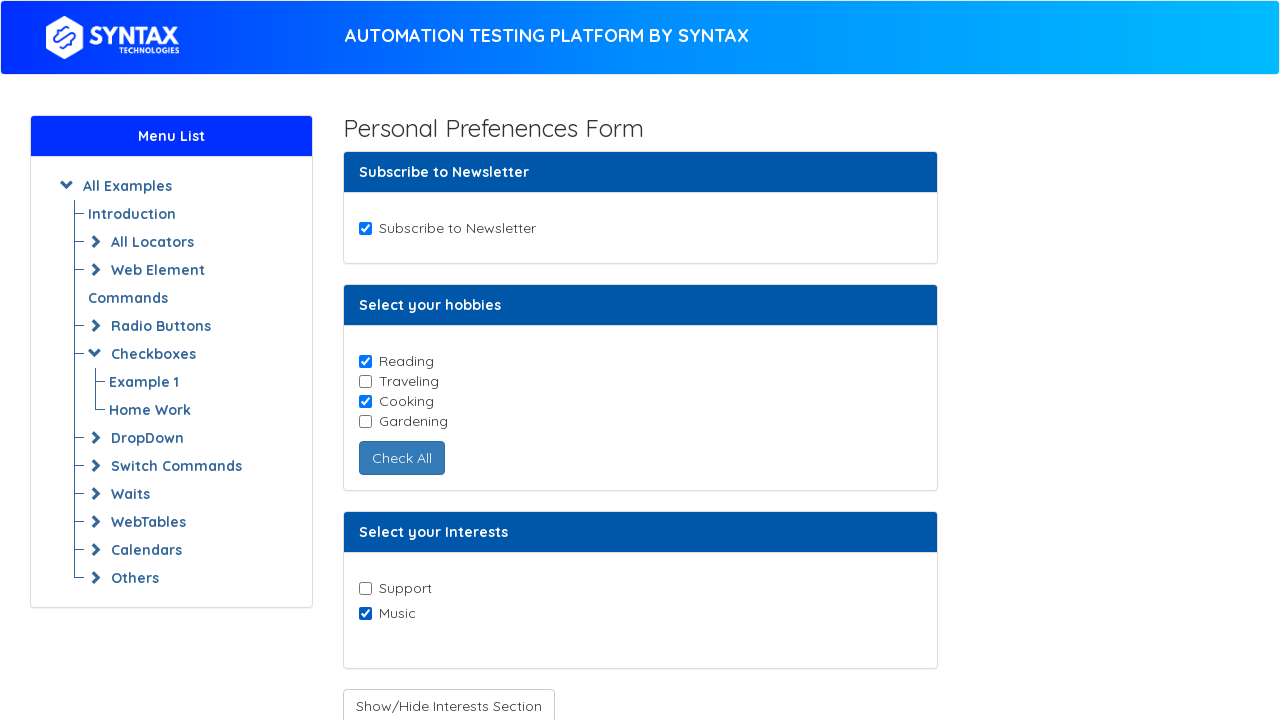

Located Receive Notifications preferences checkbox
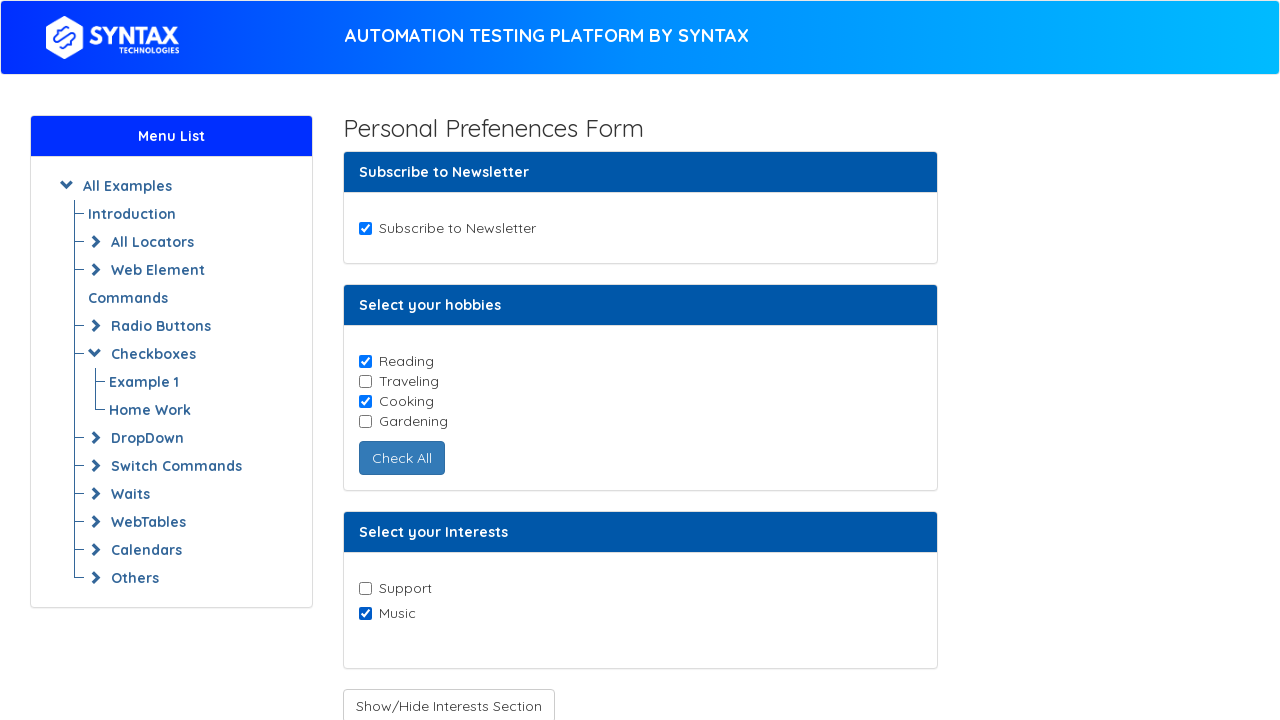

Clicked enable button to activate preferences checkbox at (436, 407) on #enabledcheckbox
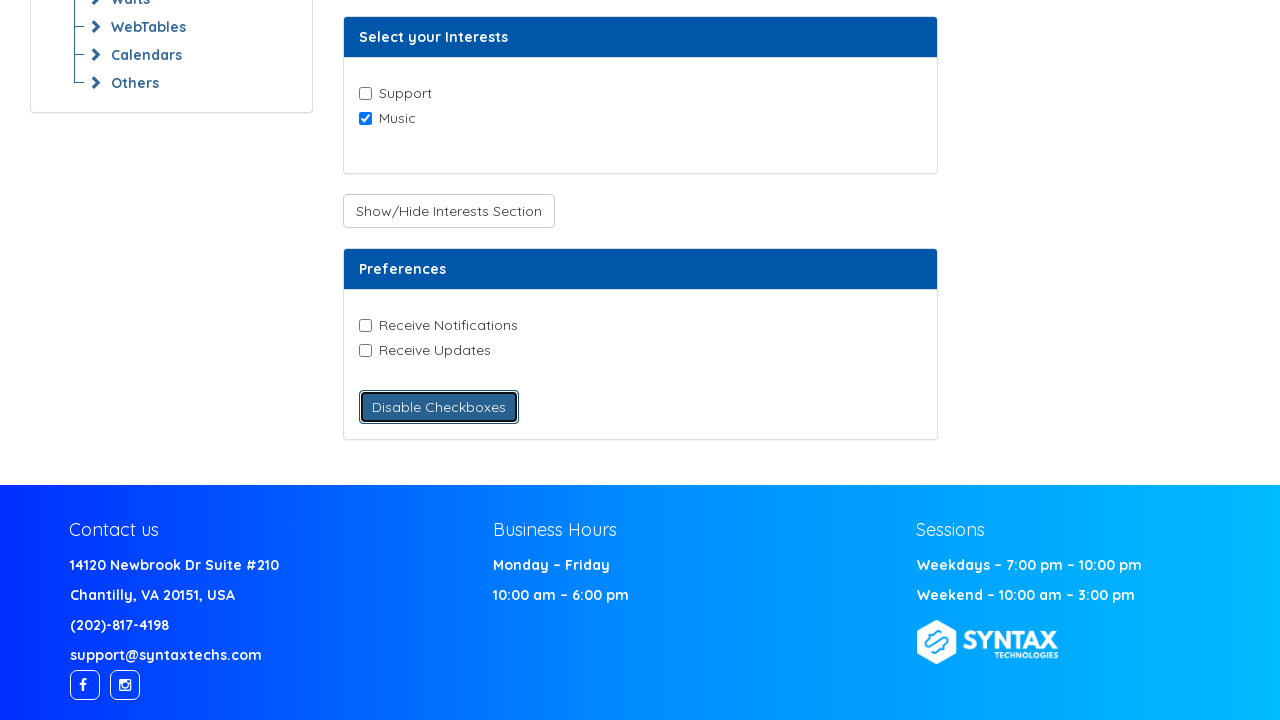

Waited for preferences checkbox to be enabled
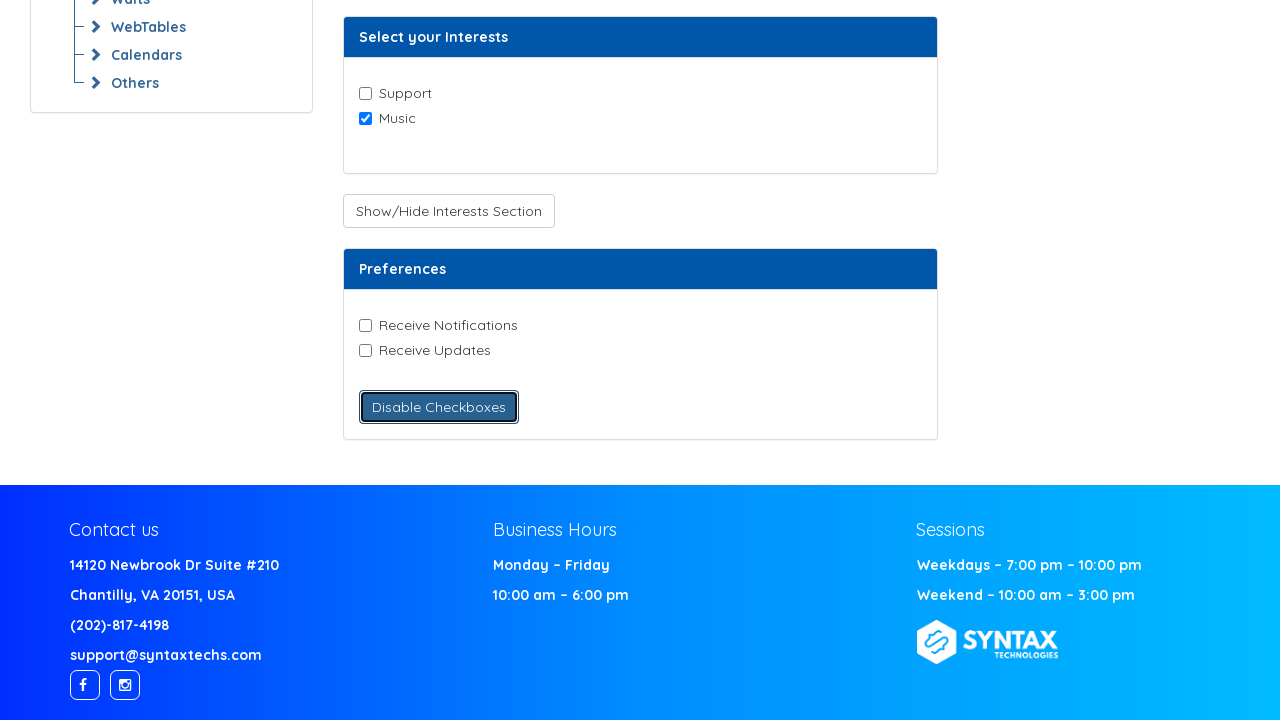

Clicked Receive Notifications checkbox at (365, 325) on input[value='Receive-Notifications']
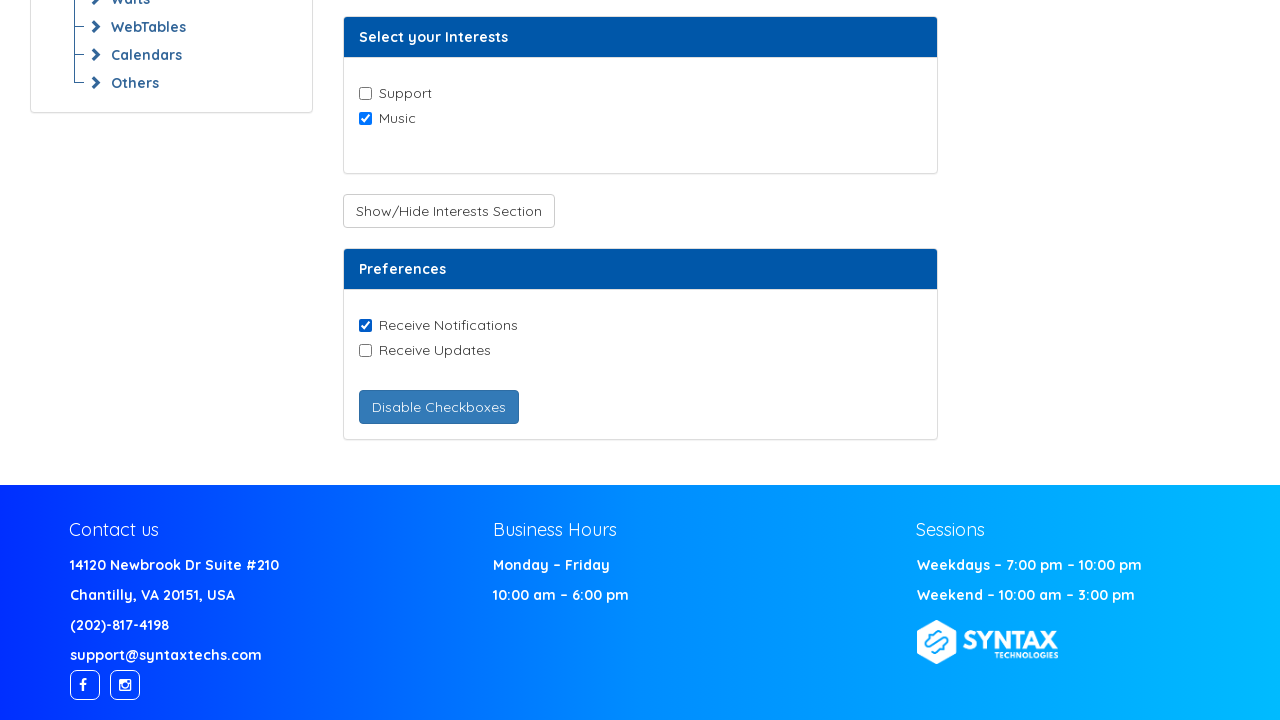

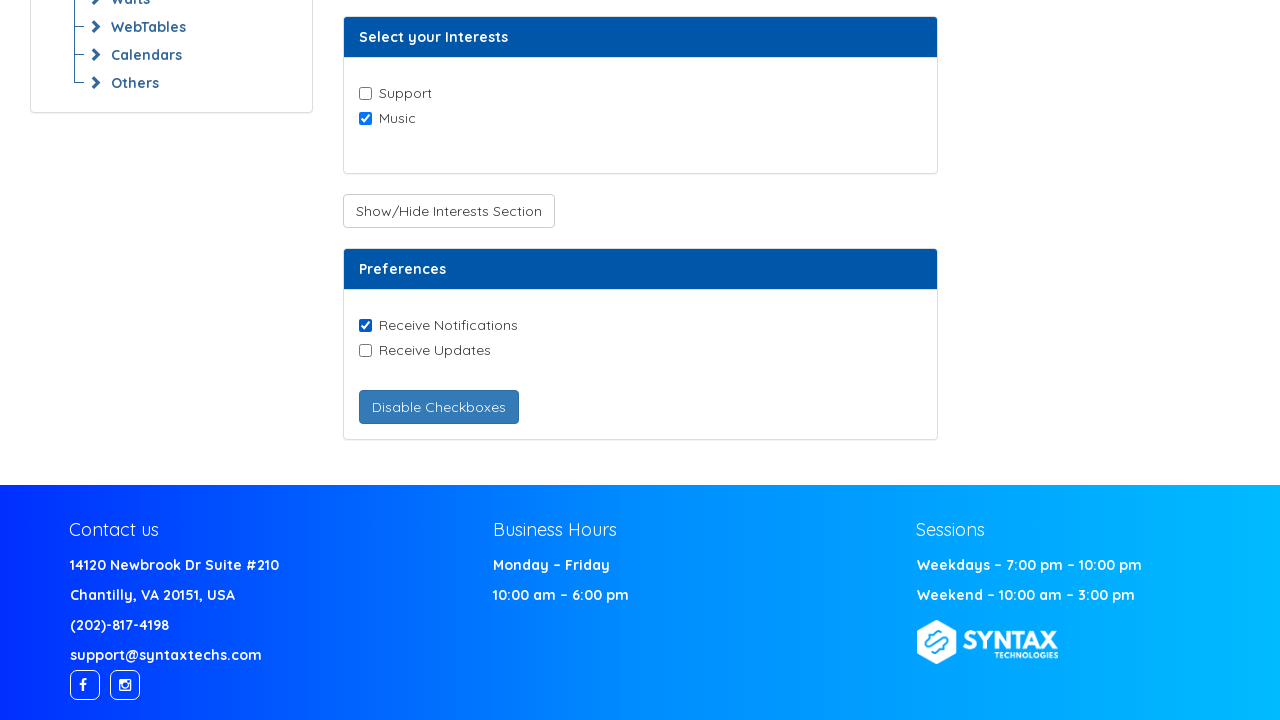